Tests window/tab handling using a reusable approach - clicks a link to open a new tab, switches to it by title, and verifies the title is "New Window"

Starting URL: https://the-internet.herokuapp.com/windows

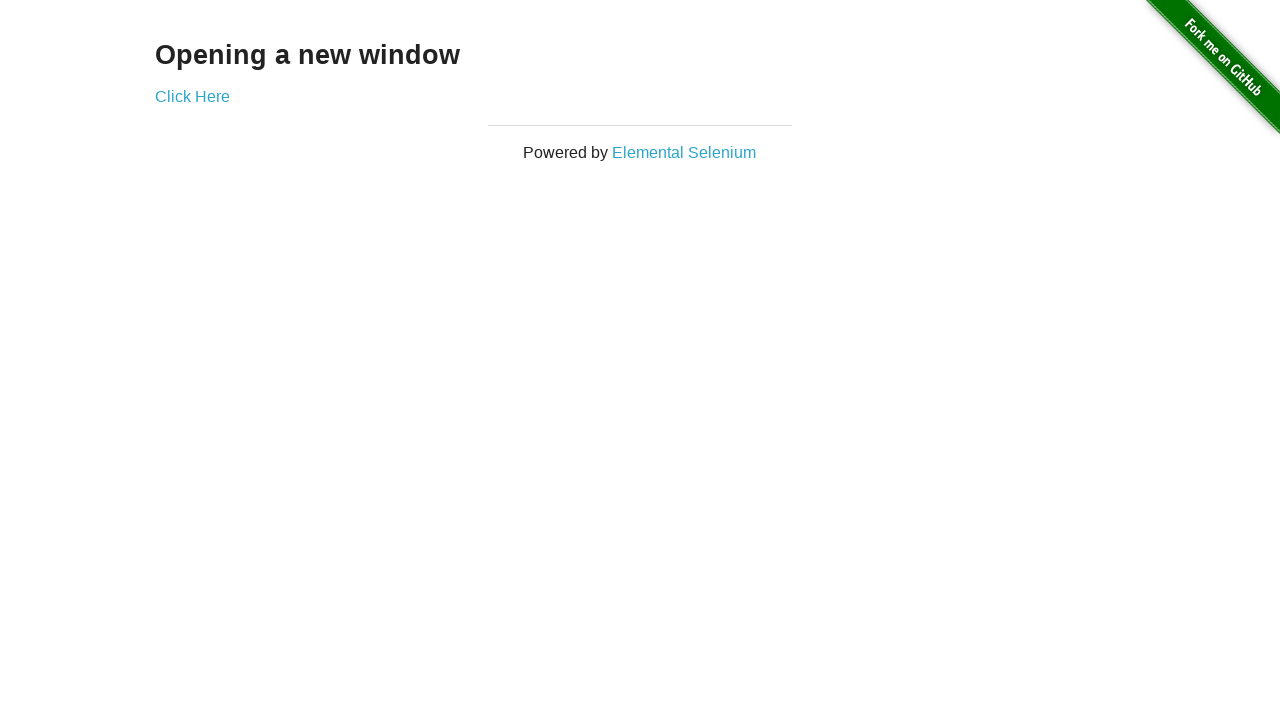

Clicked 'Click Here' link to open new tab at (192, 96) on text=Click Here
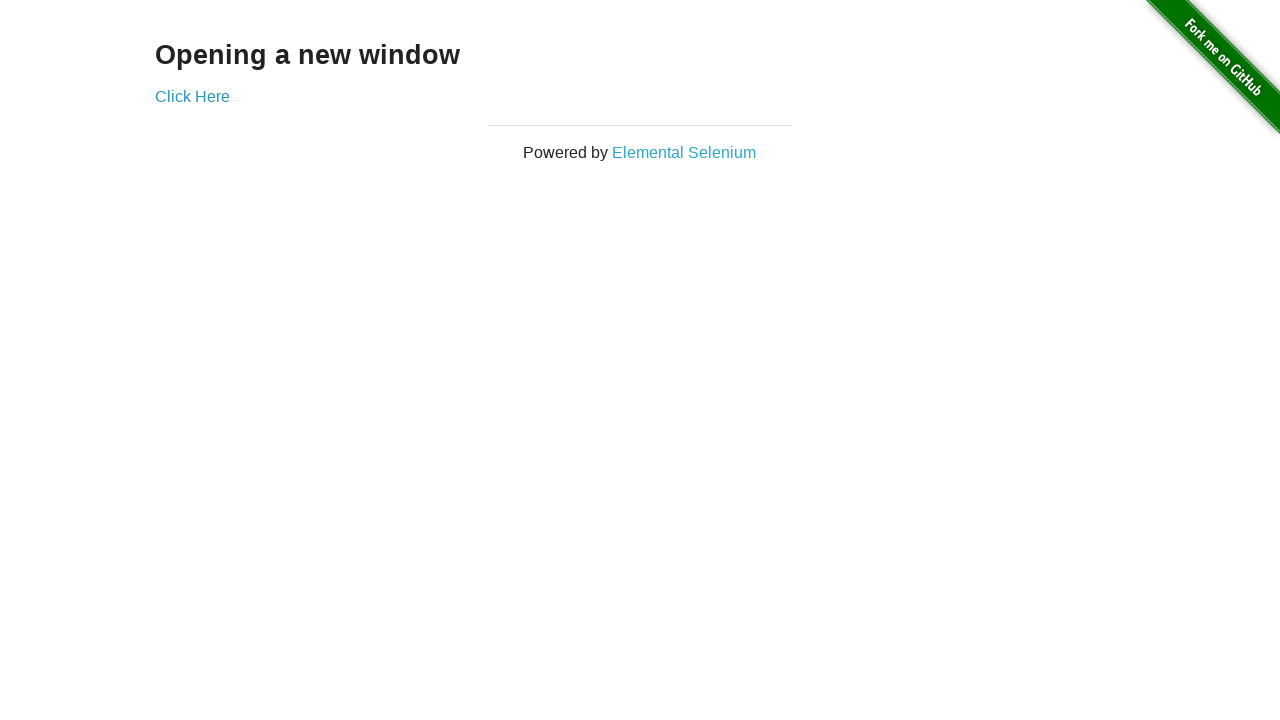

Captured new page/tab from context
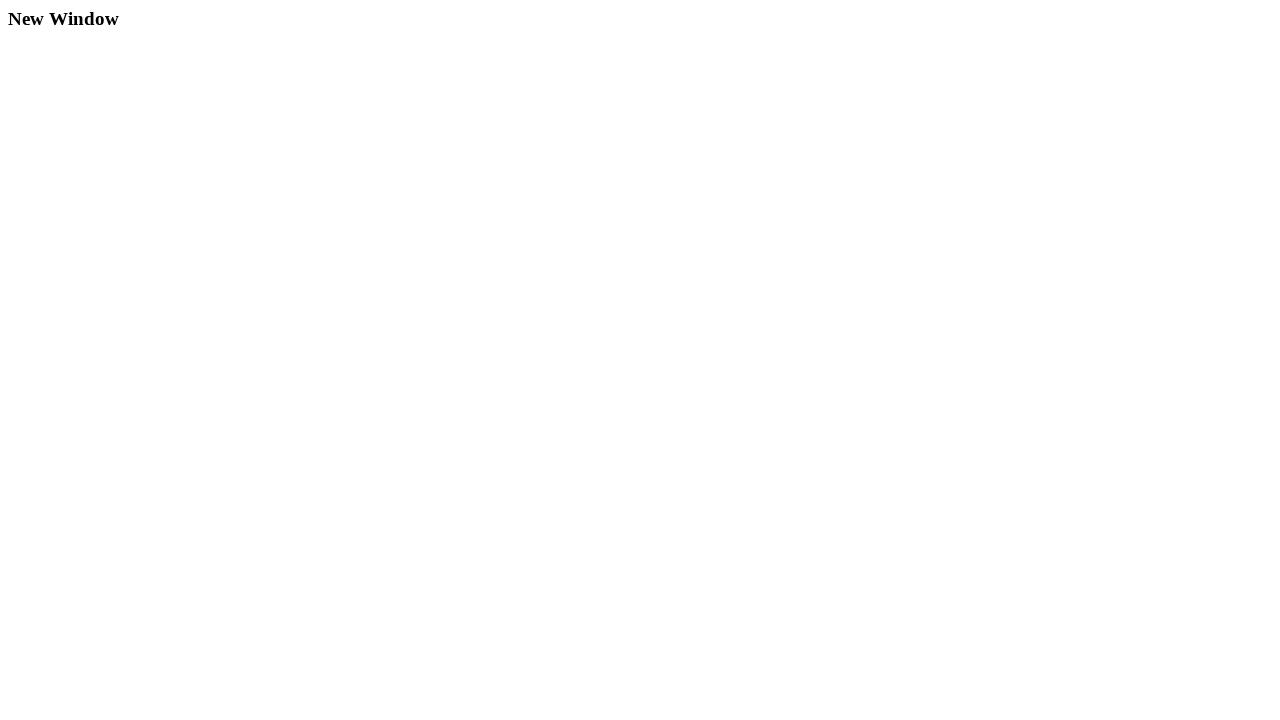

New page loaded successfully
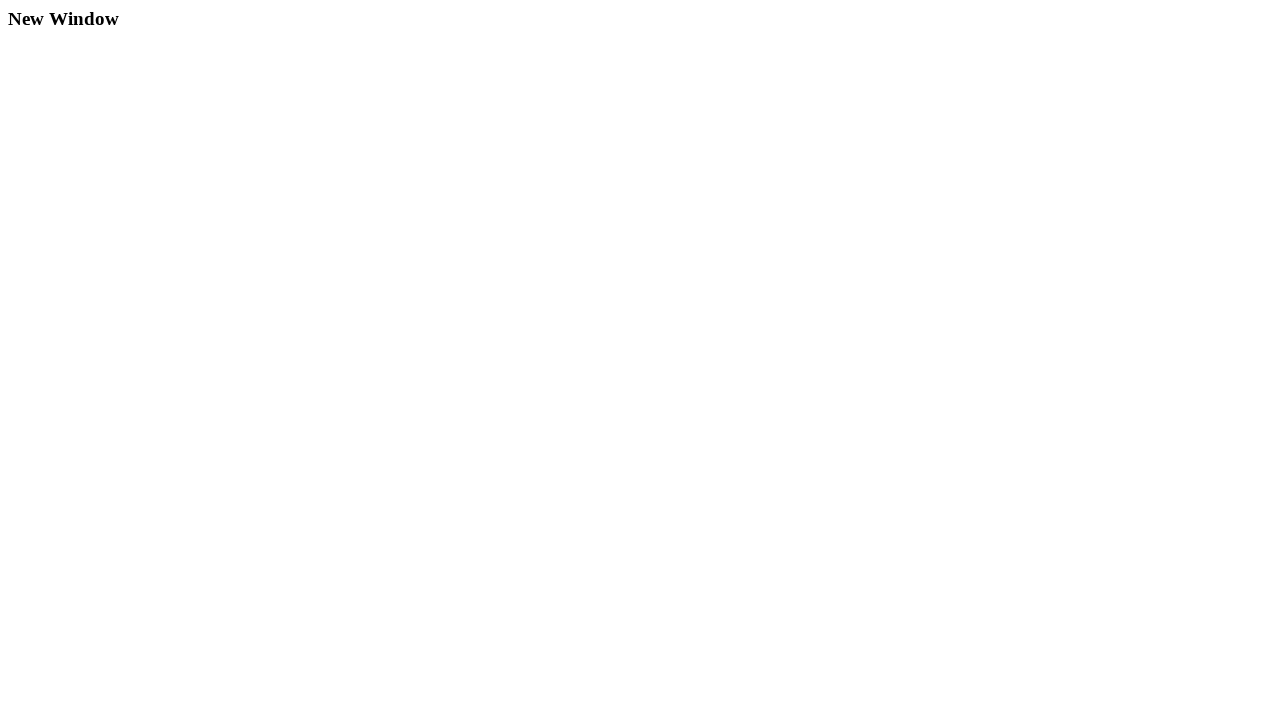

Retrieved new page title: 'New Window'
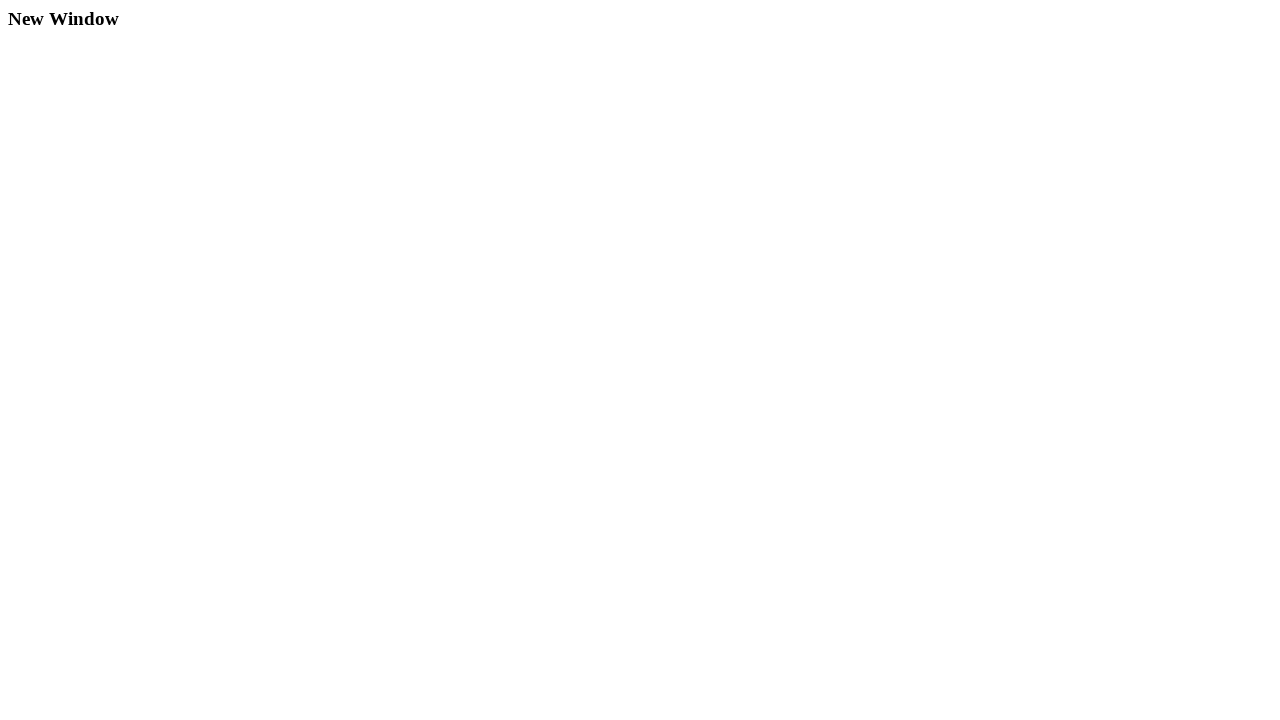

Verified new page title matches expected title 'New Window'
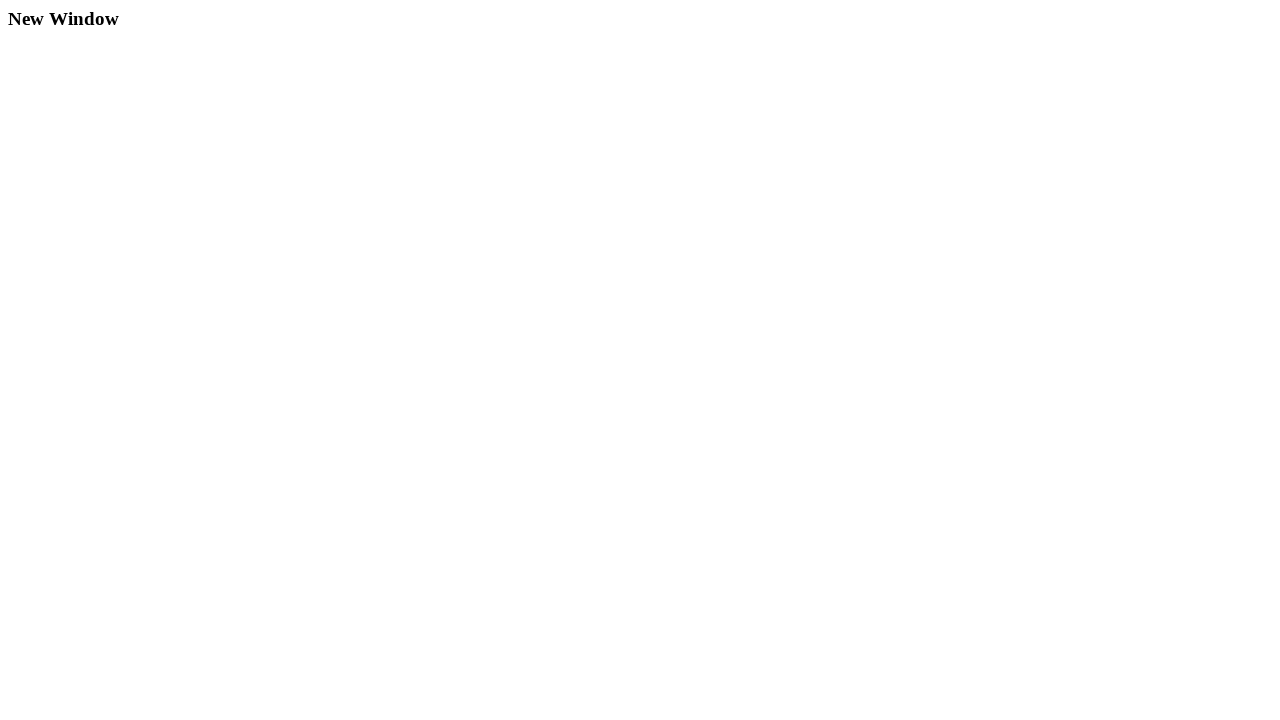

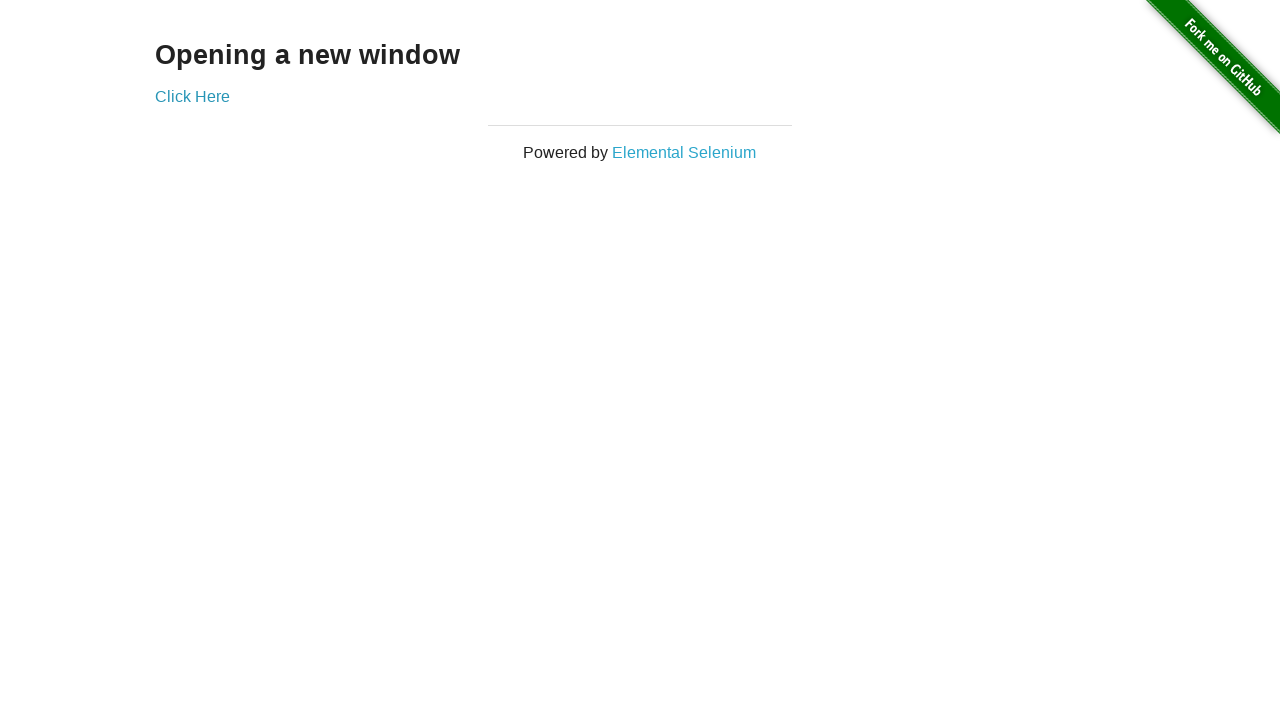